Navigates to a sitemap XML page and clicks on the main website link

Starting URL: https://www.getcalley.com/page-sitemap.xml

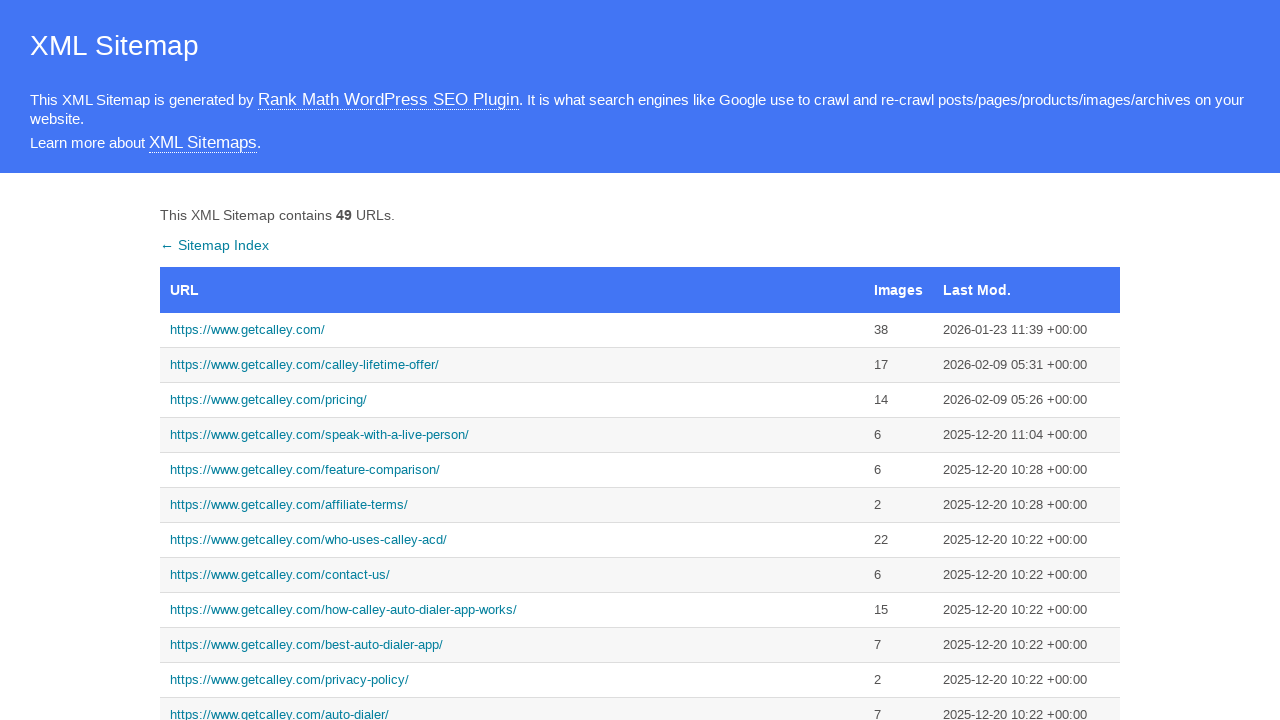

Navigated to sitemap XML page
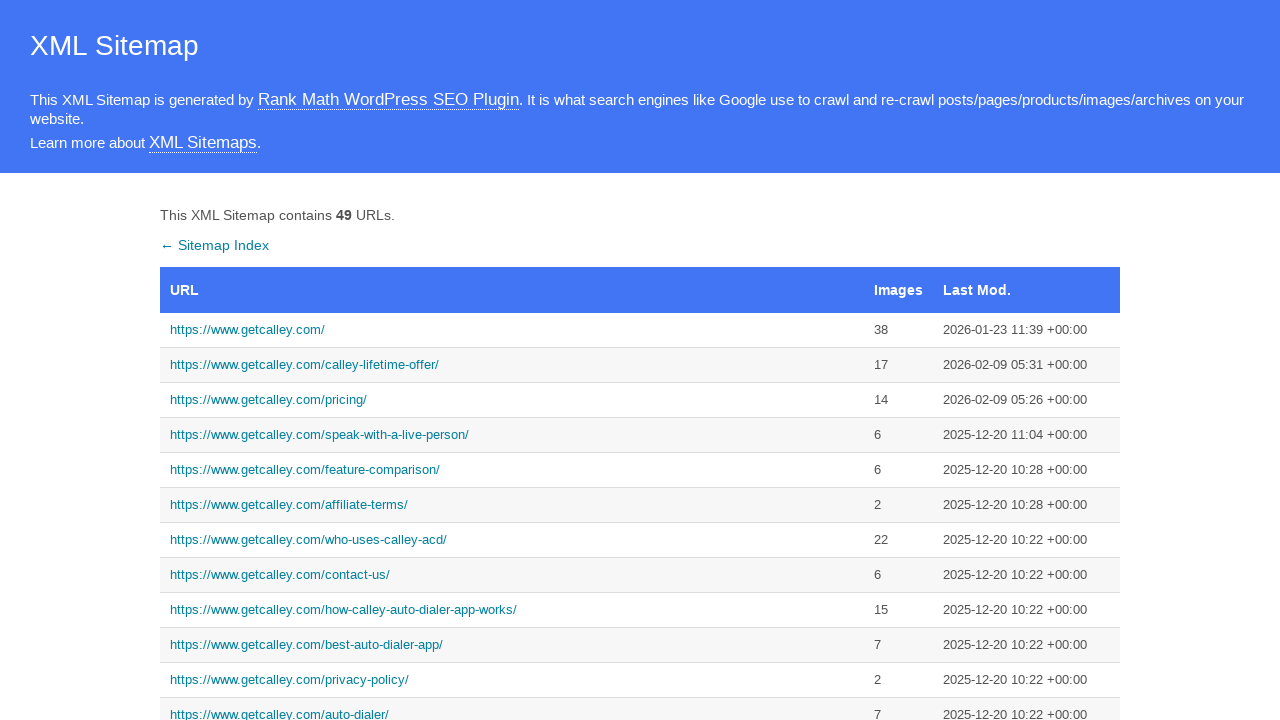

Clicked on the main website link in the sitemap at (512, 330) on a:has-text('https://www.getcalley.com/')
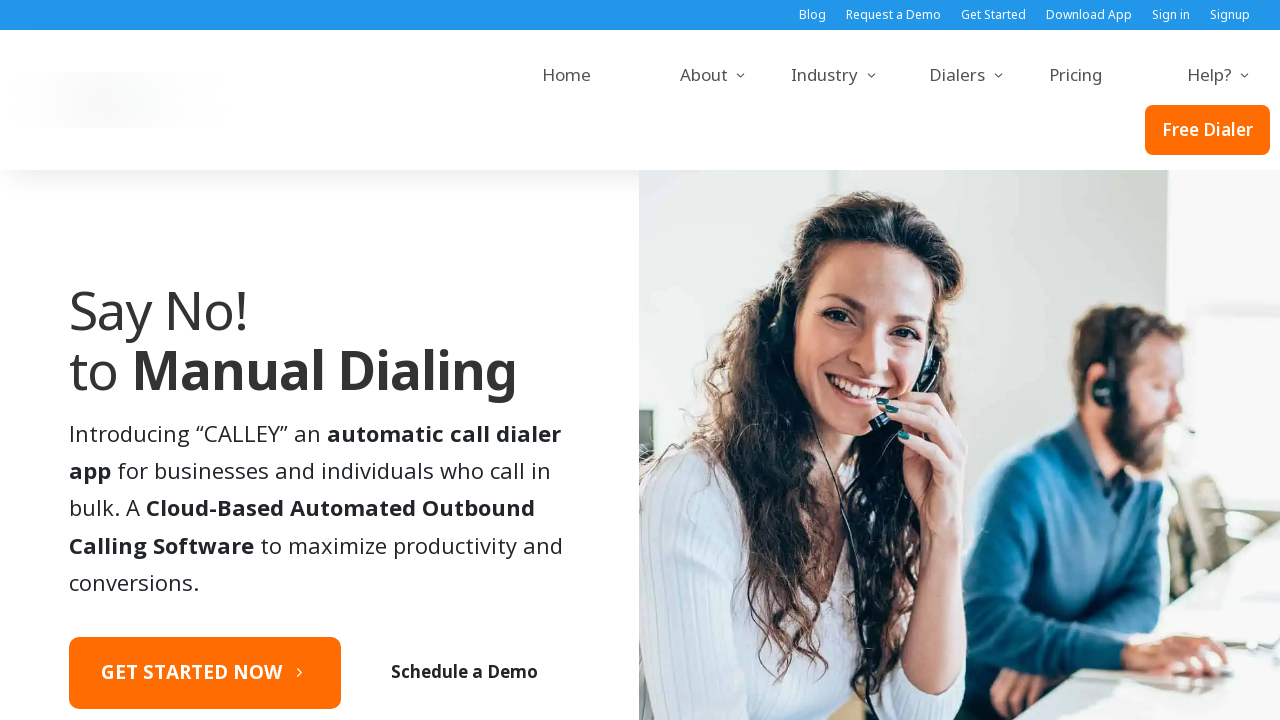

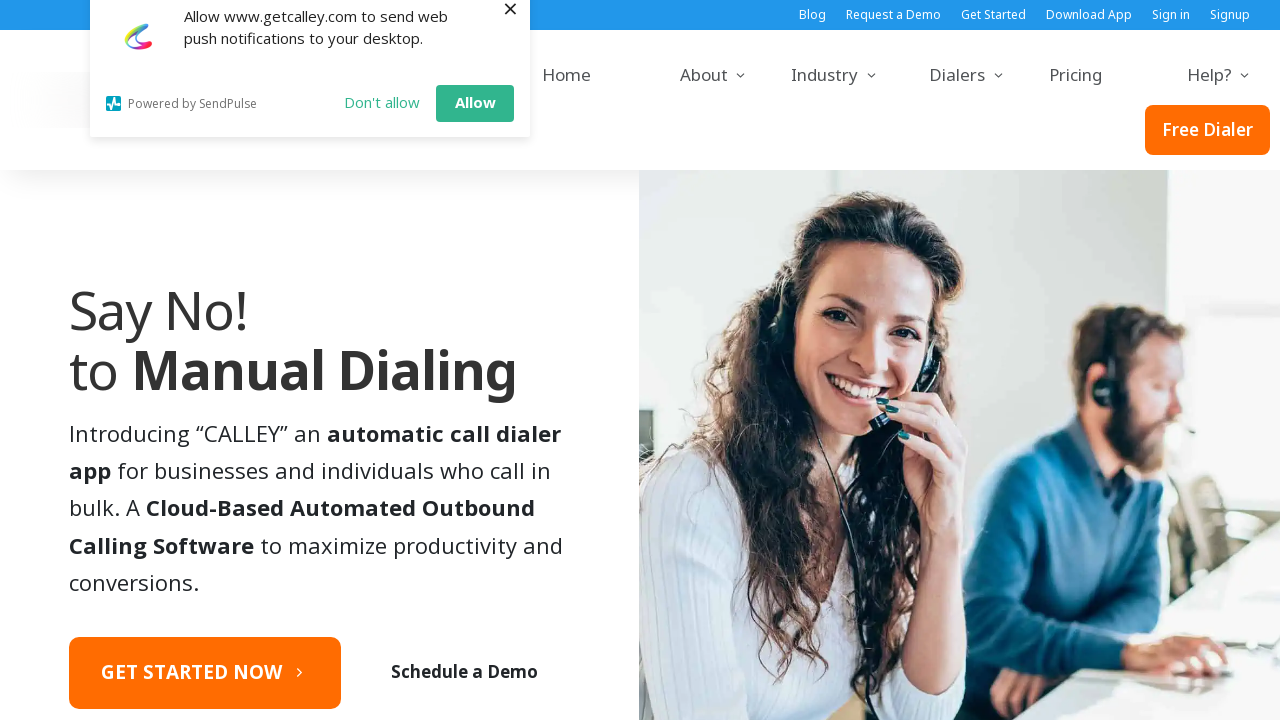